Navigates to YouTube and scrolls down the page to a specific position

Starting URL: http://www.youtube.com

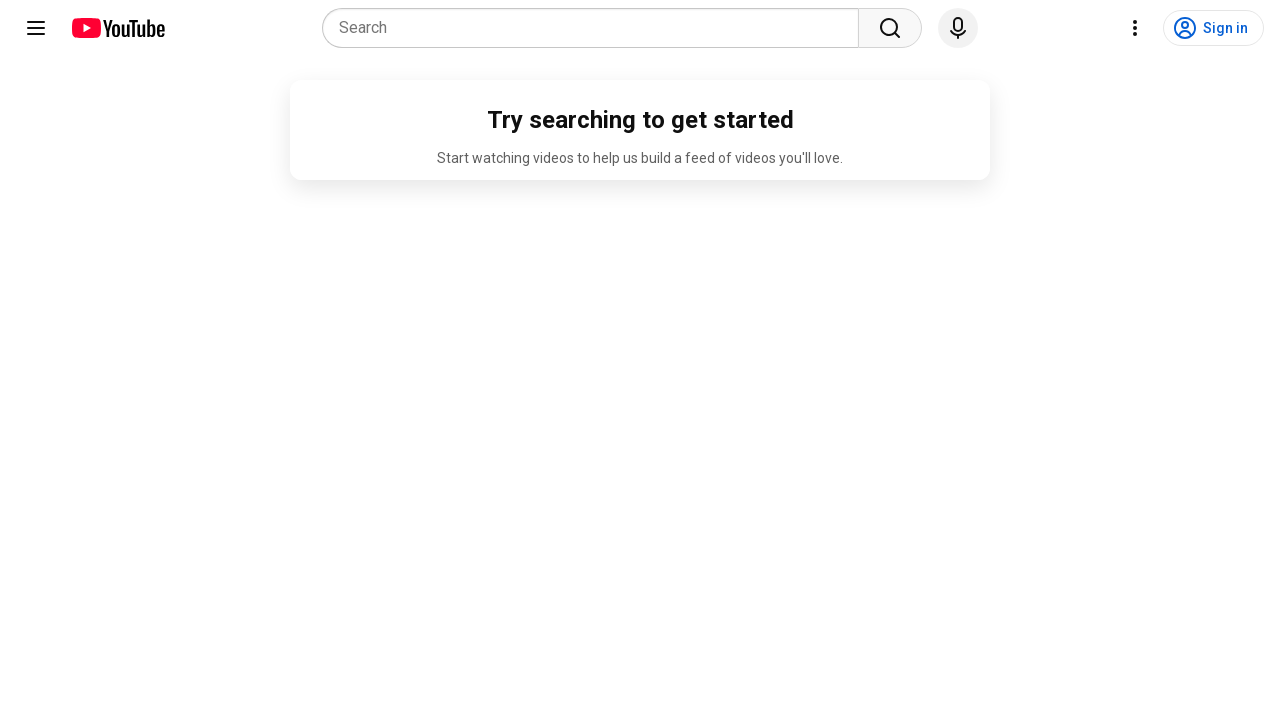

Navigated to YouTube homepage
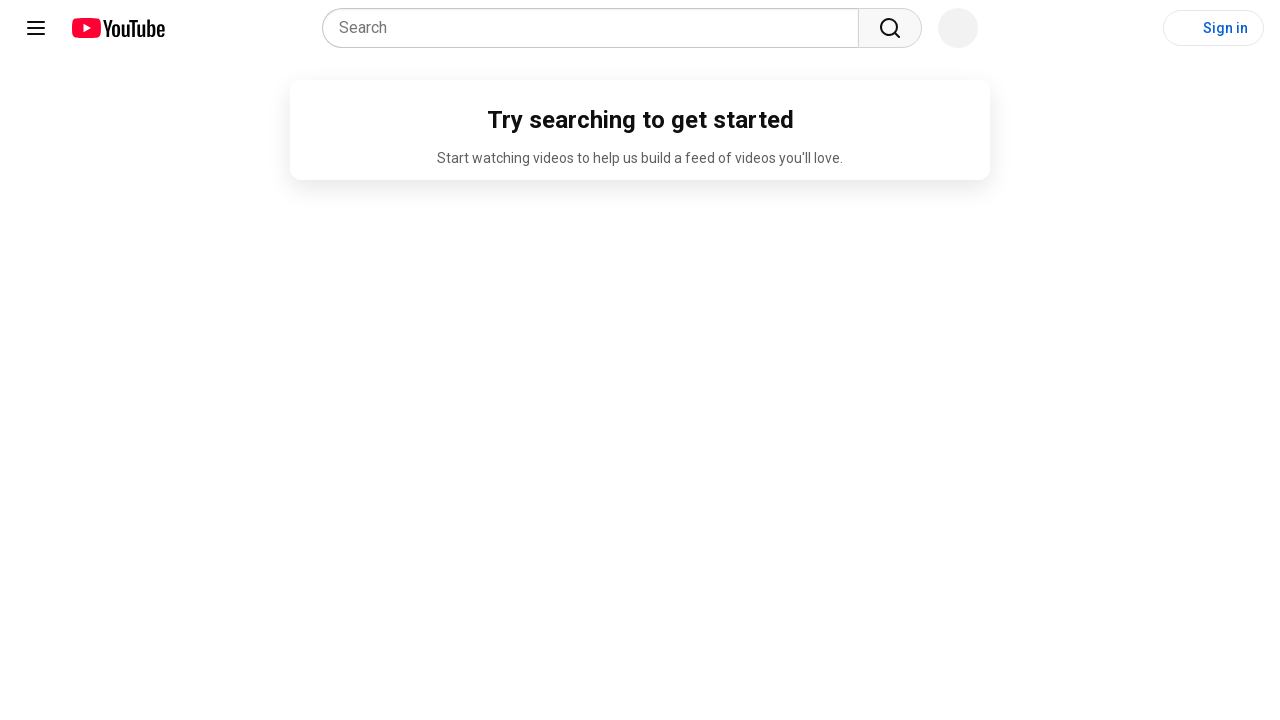

Scrolled down the page to 1000 pixels from top
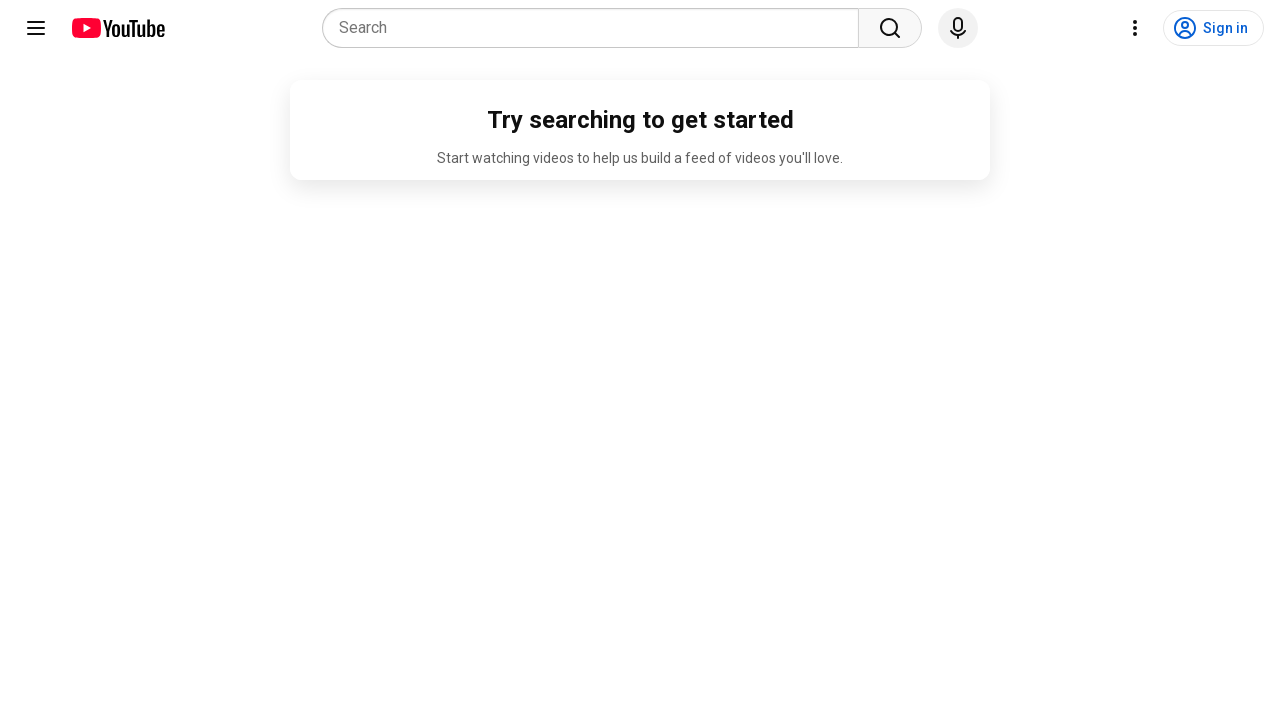

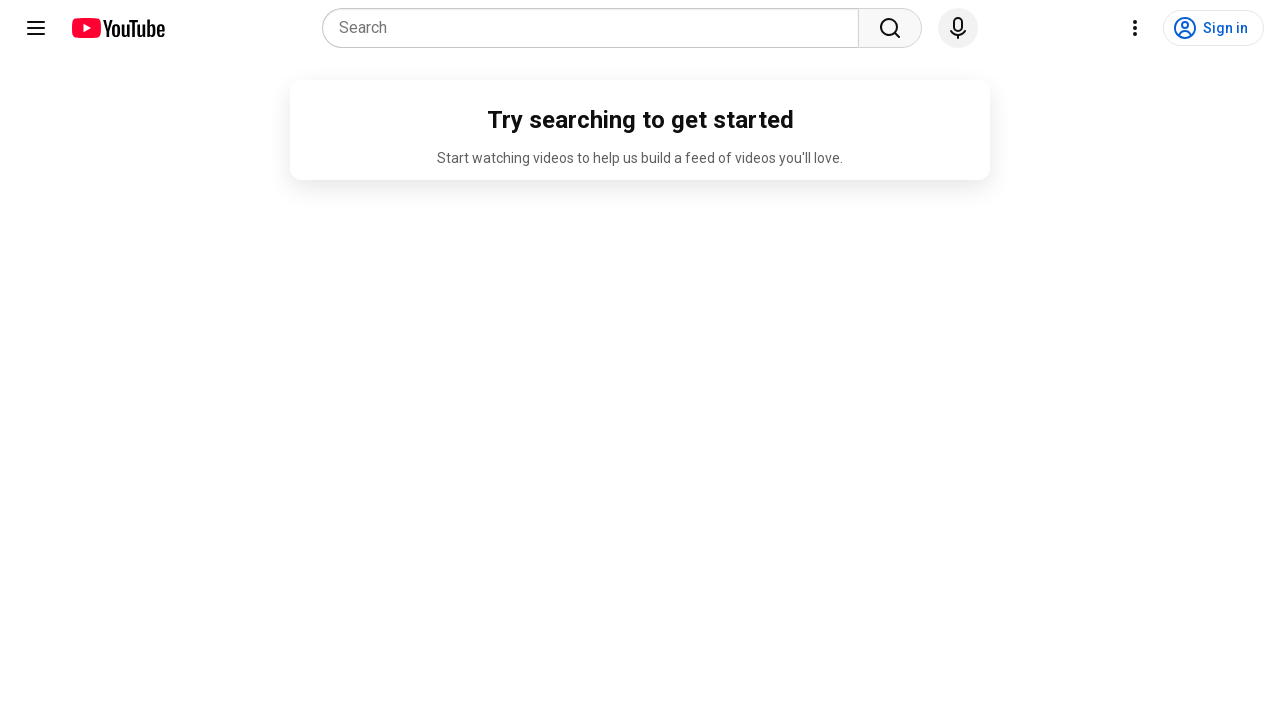